Fills out the DemoQA practice form with personal information including name, email, gender, mobile number, date of birth, subject, hobbies, address, and state/city selections, then verifies the thank you message appears.

Starting URL: https://demoqa.com/automation-practice-form

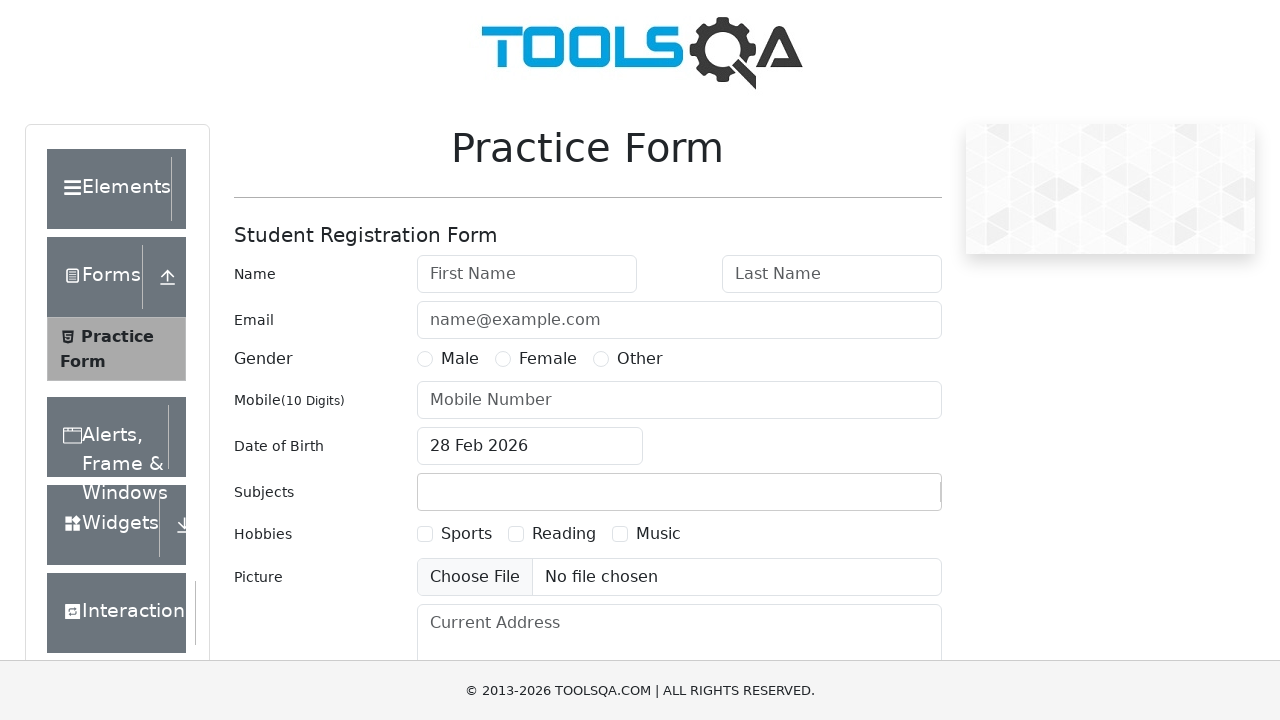

Filled first name field with 'Marcus' on #firstName
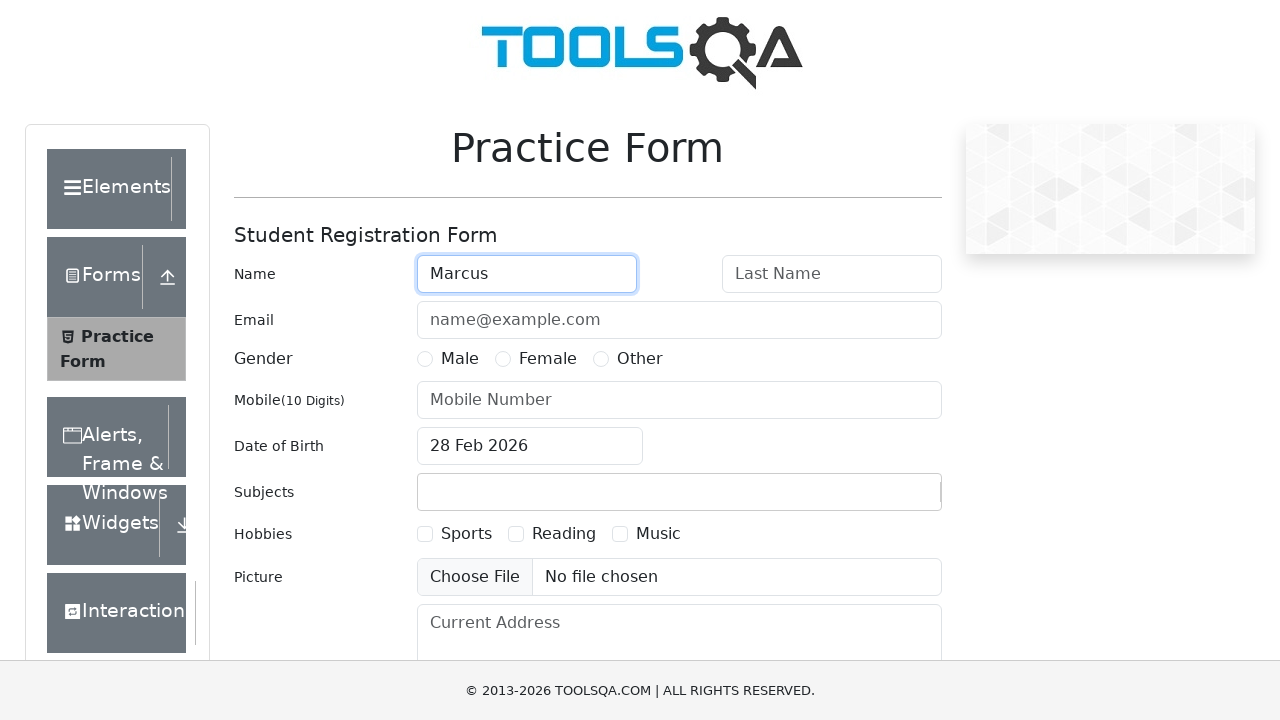

Filled last name field with 'Johnson' on #lastName
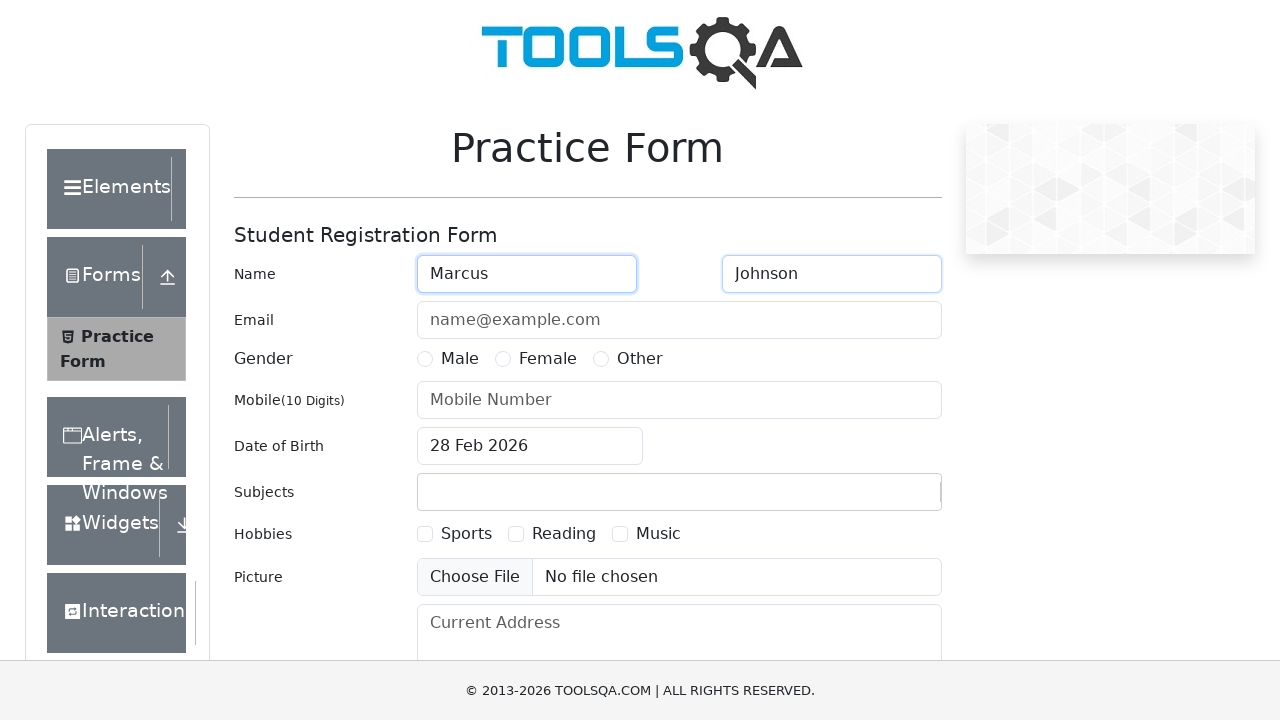

Filled email field with 'marcus.johnson@example.com' on #userEmail
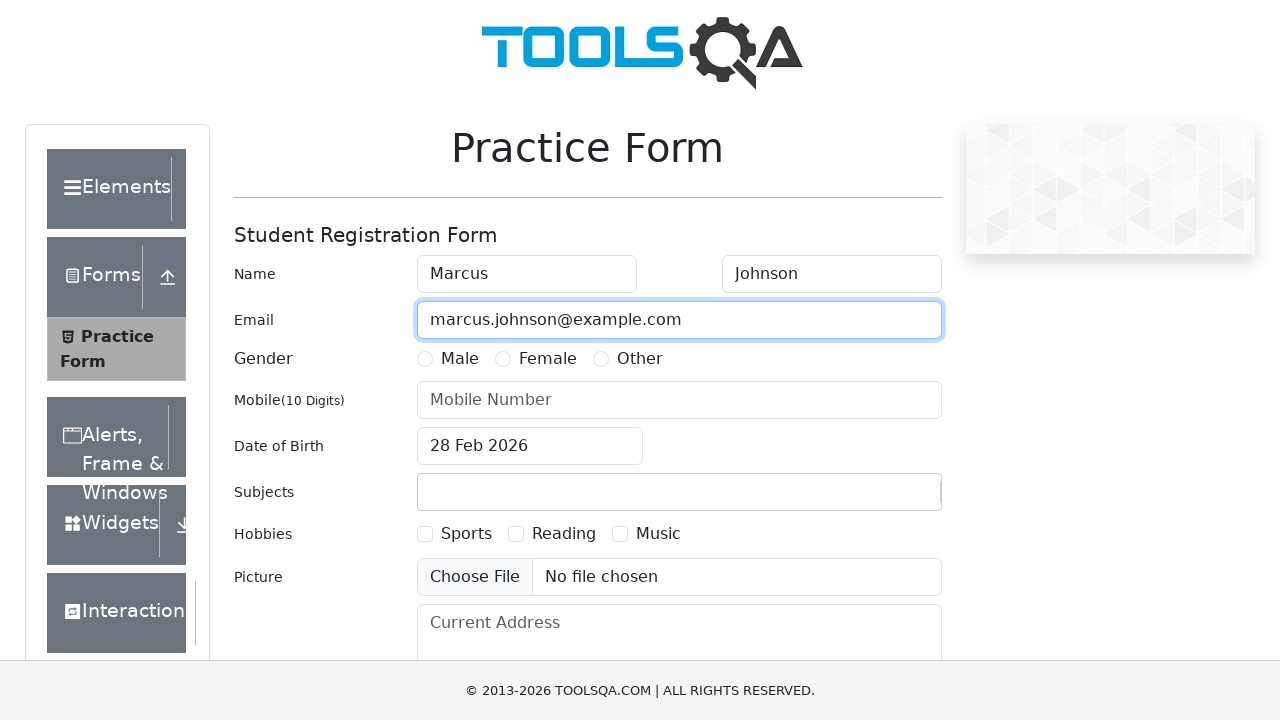

Selected 'Other' gender radio button at (640, 359) on label[for='gender-radio-3']
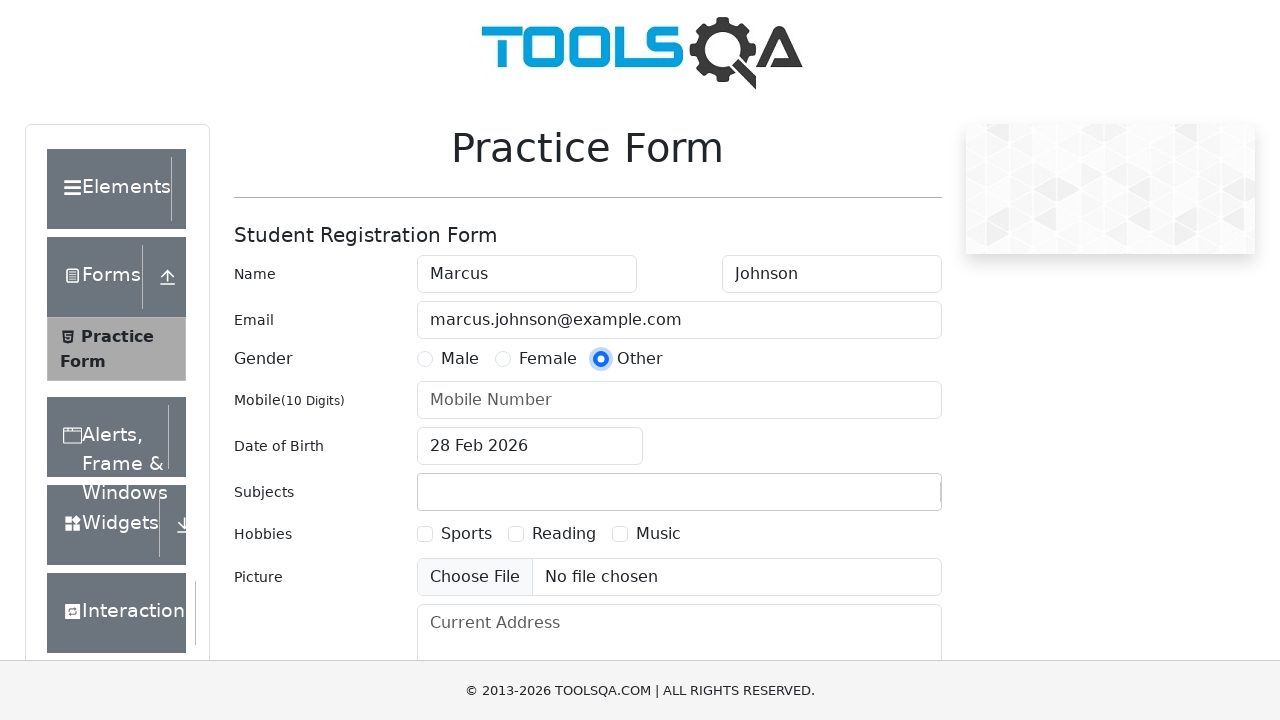

Filled mobile number field with '5551234567' on #userNumber
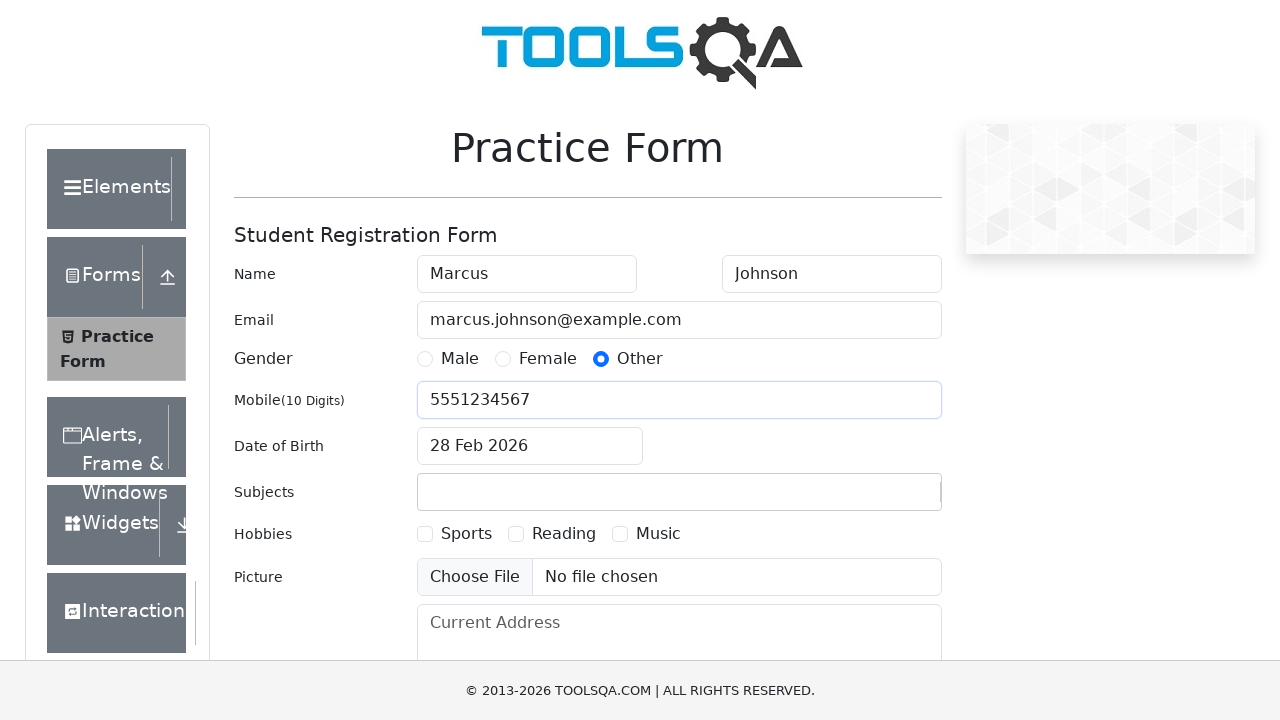

Clicked date of birth field to open calendar picker at (530, 446) on #dateOfBirthInput
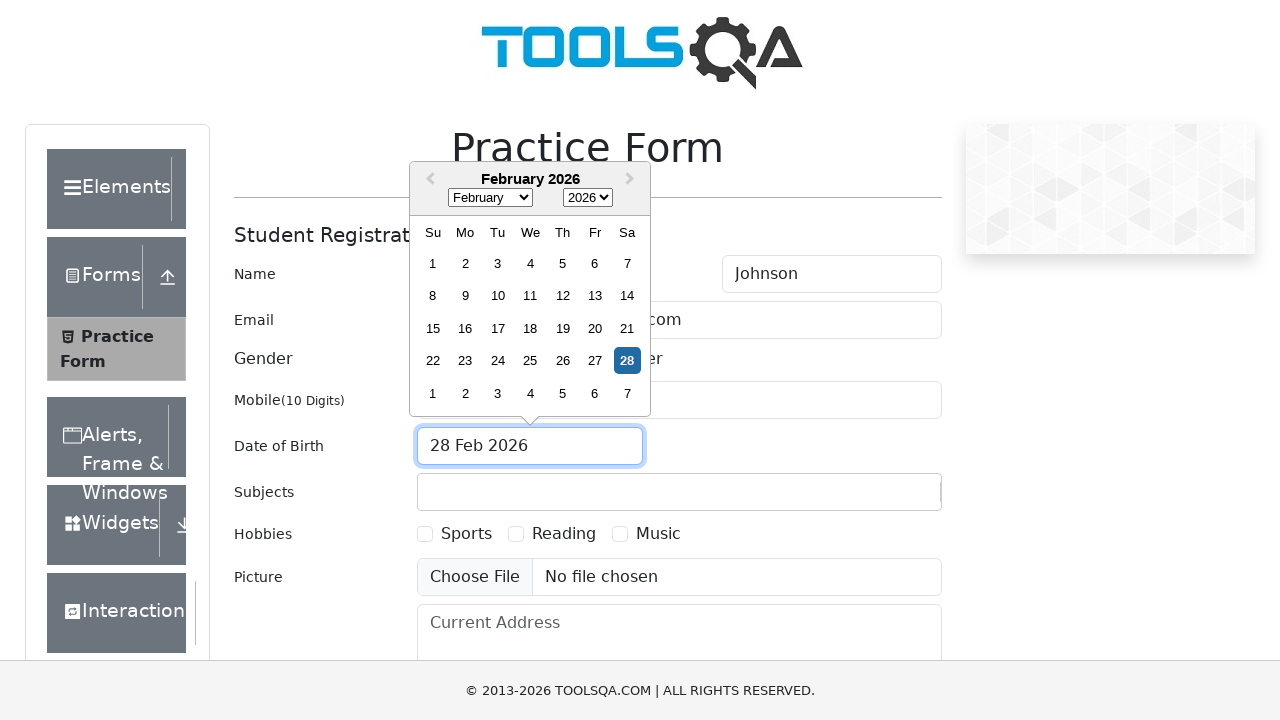

Selected 'April' from month dropdown on .react-datepicker__month-select
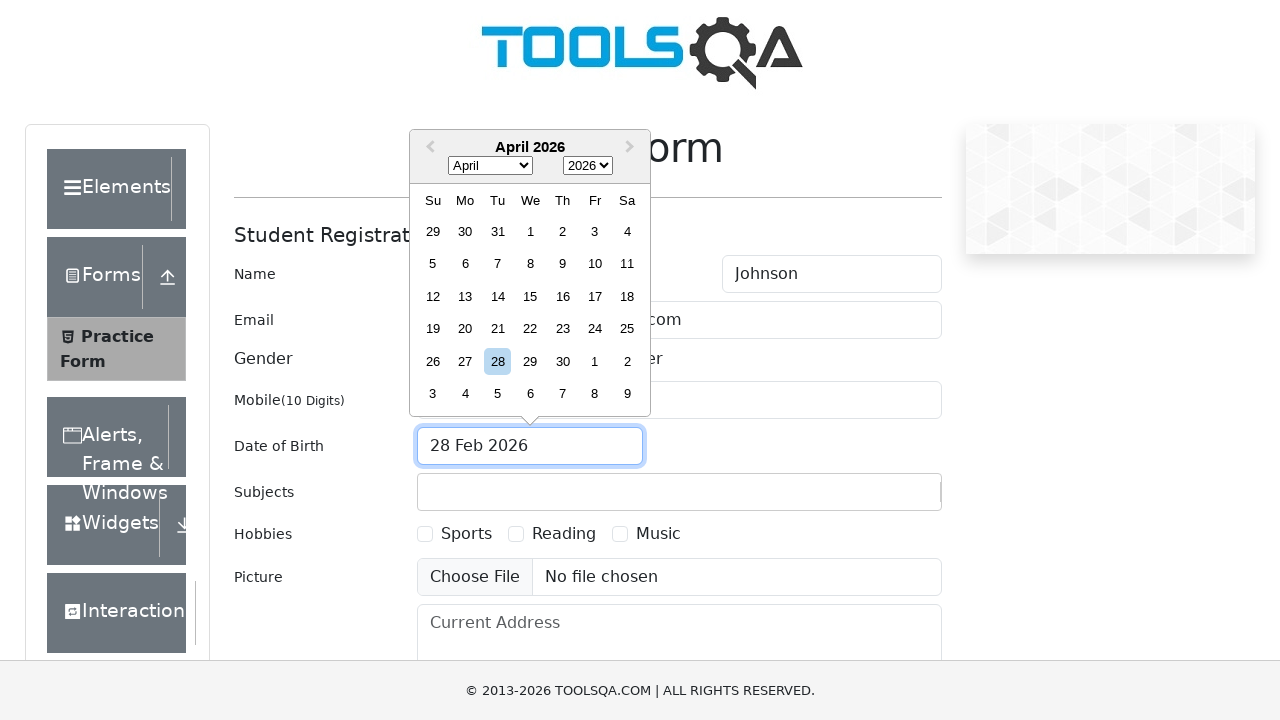

Selected '2019' from year dropdown on .react-datepicker__year-select
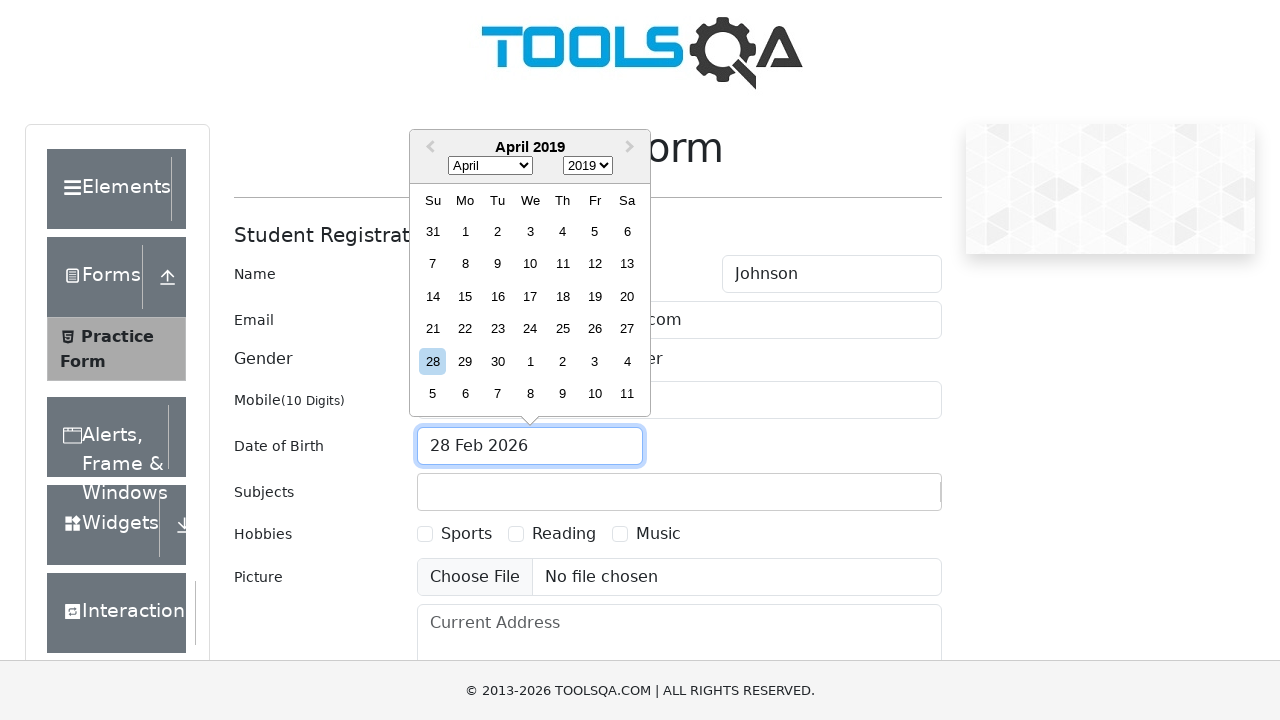

Selected day 15 from calendar at (465, 296) on .react-datepicker__day--015:not(.react-datepicker__day--outside-month)
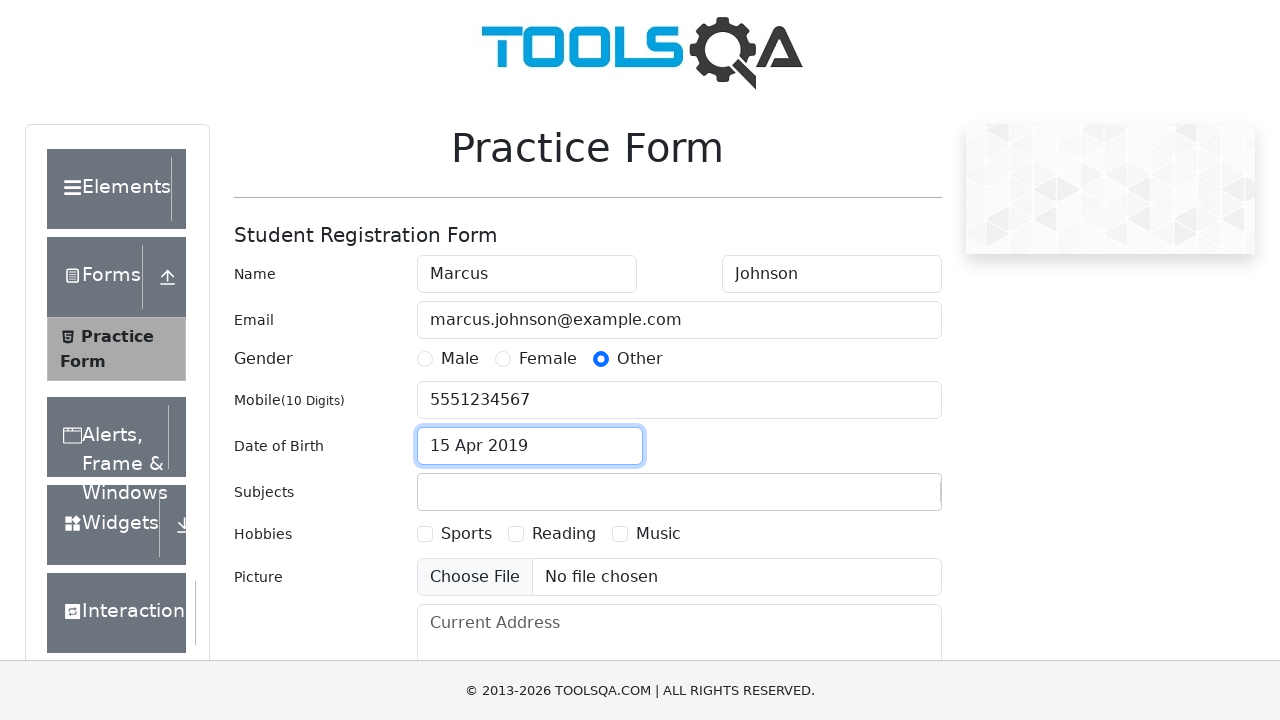

Filled subject field with 'Computer Science' on #subjectsInput
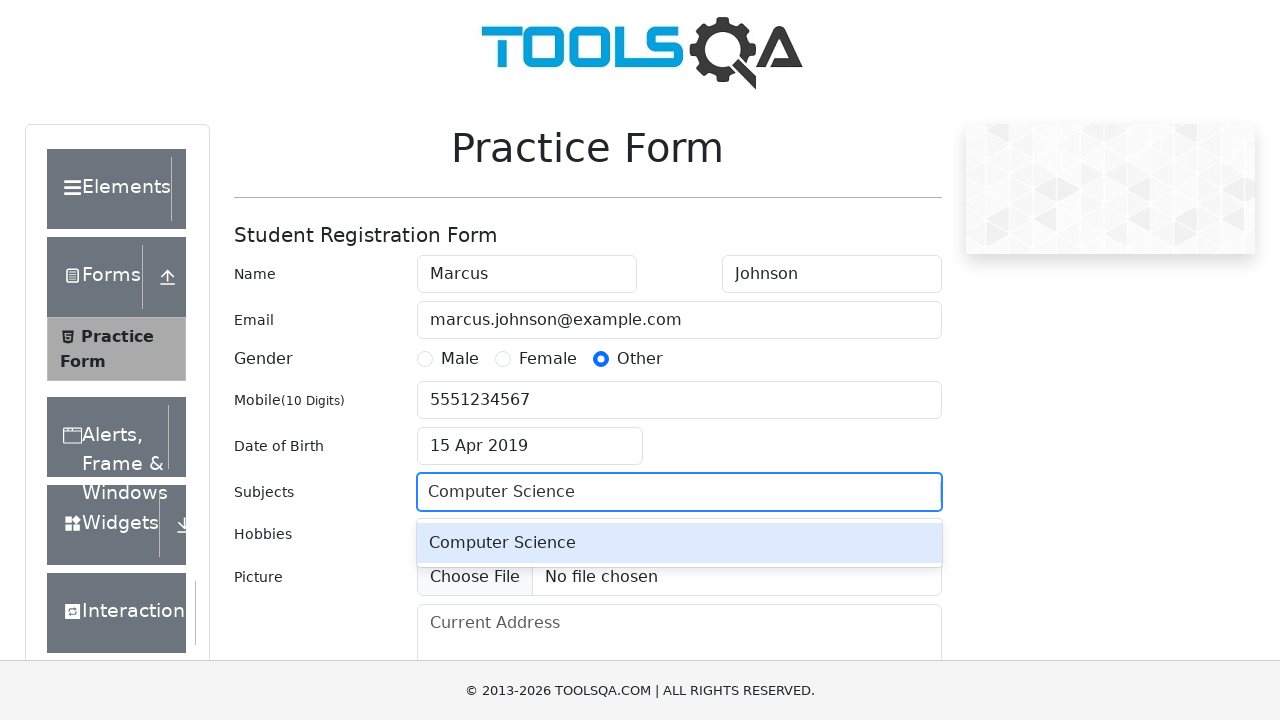

Pressed ArrowDown to navigate subject dropdown on #subjectsInput
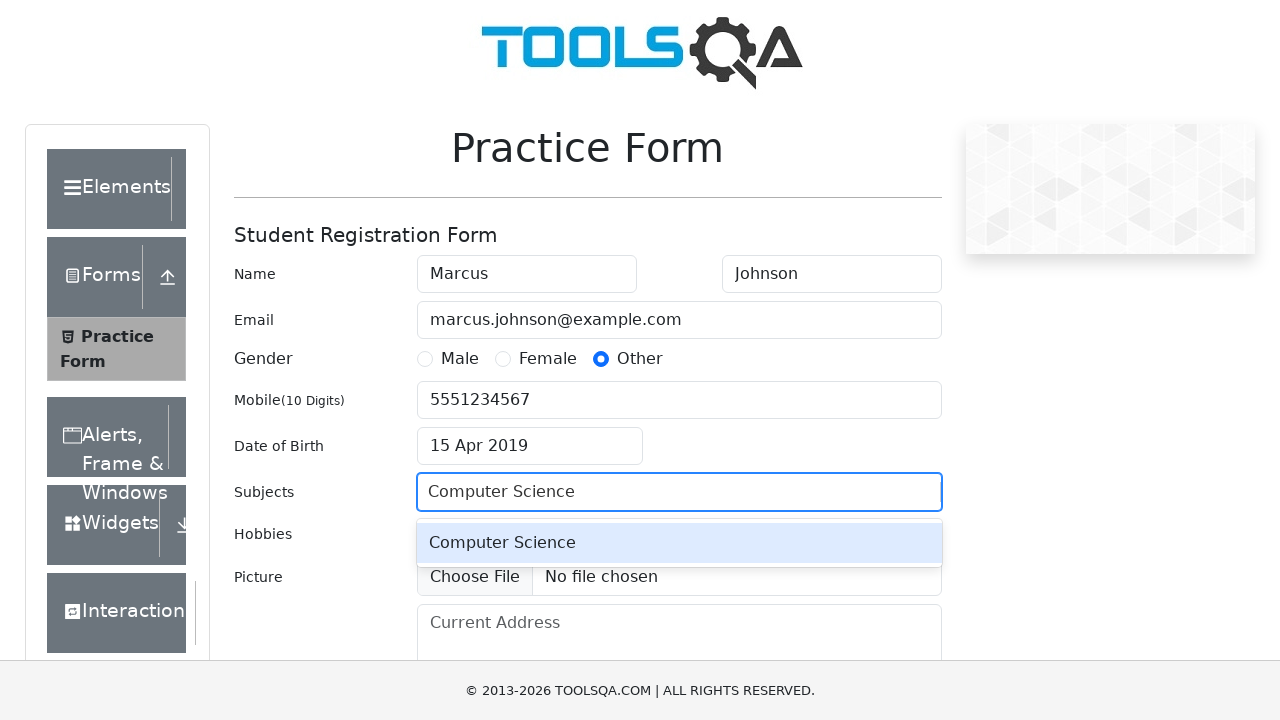

Pressed ArrowDown again to navigate subject dropdown on #subjectsInput
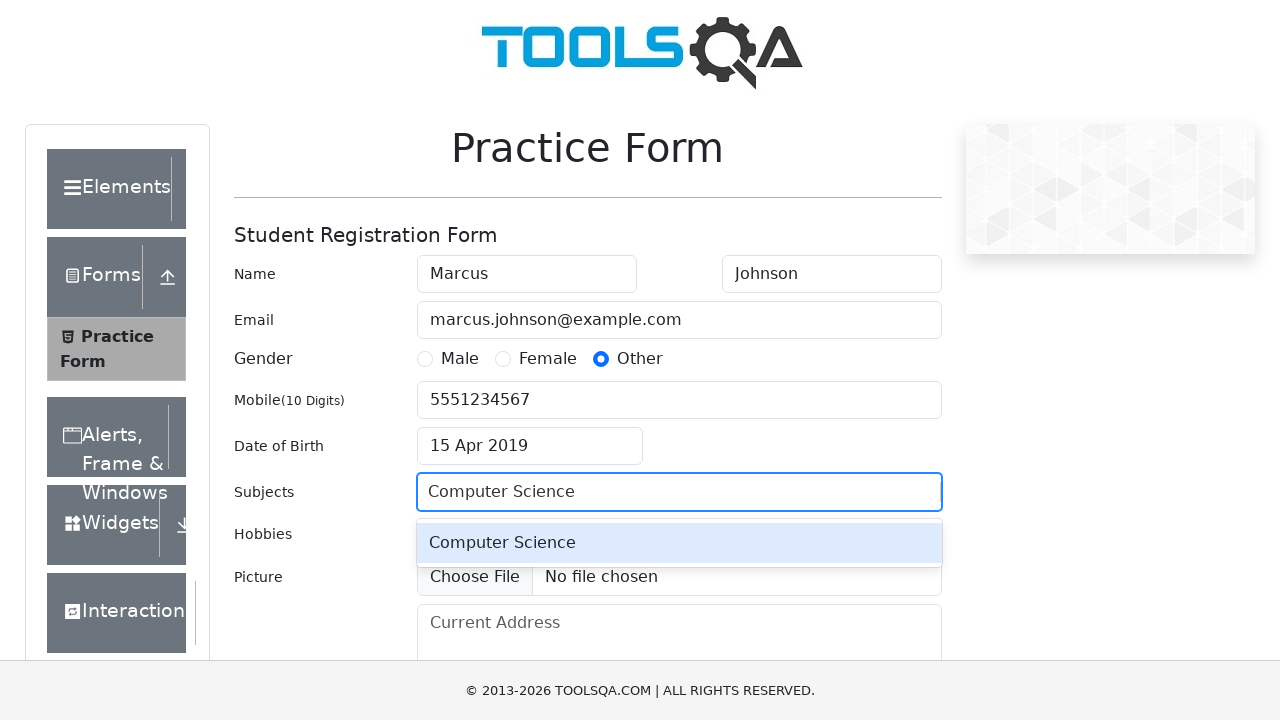

Pressed ArrowDown once more to navigate subject dropdown on #subjectsInput
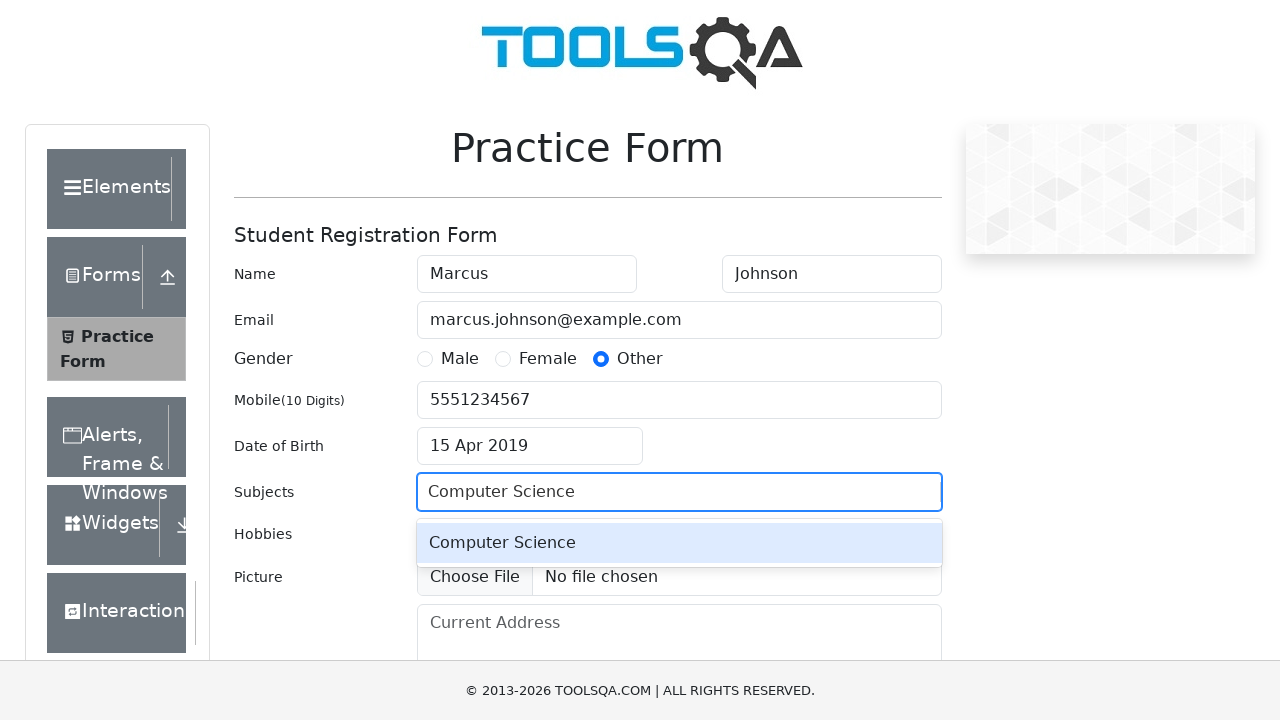

Pressed Enter to select subject from dropdown on #subjectsInput
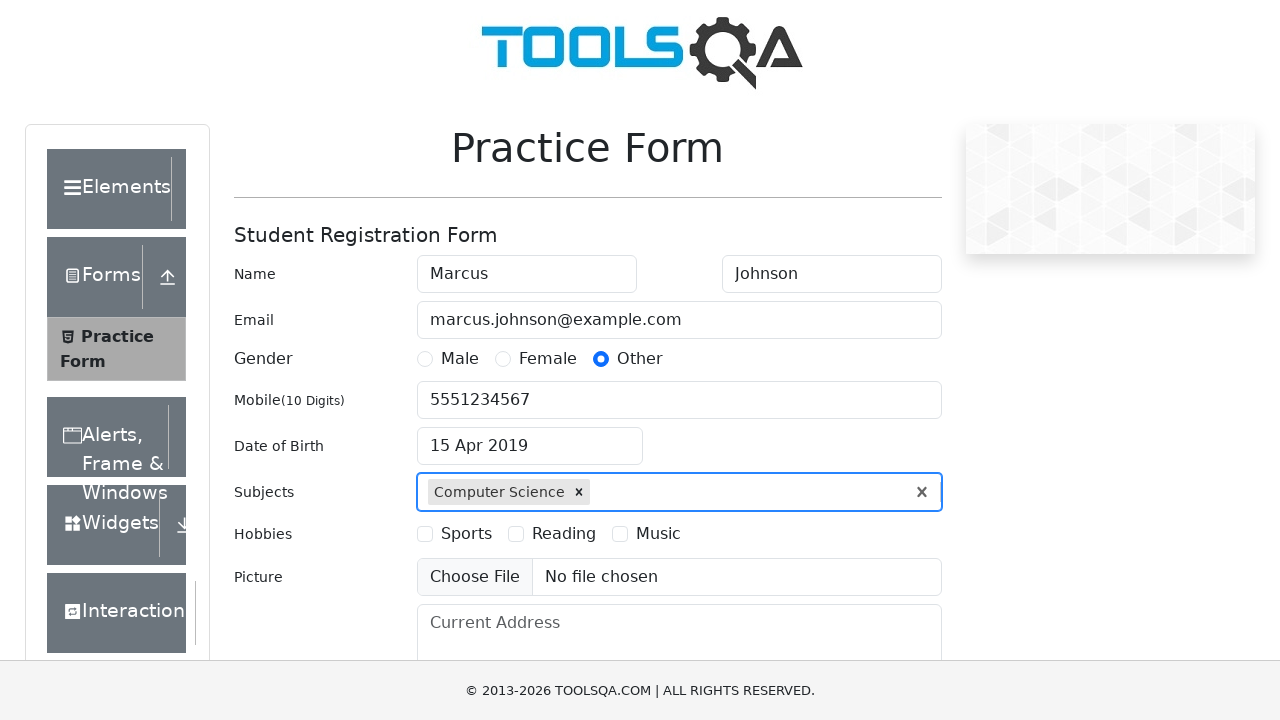

Clicked Music checkbox to select hobby at (658, 534) on label[for='hobbies-checkbox-3']
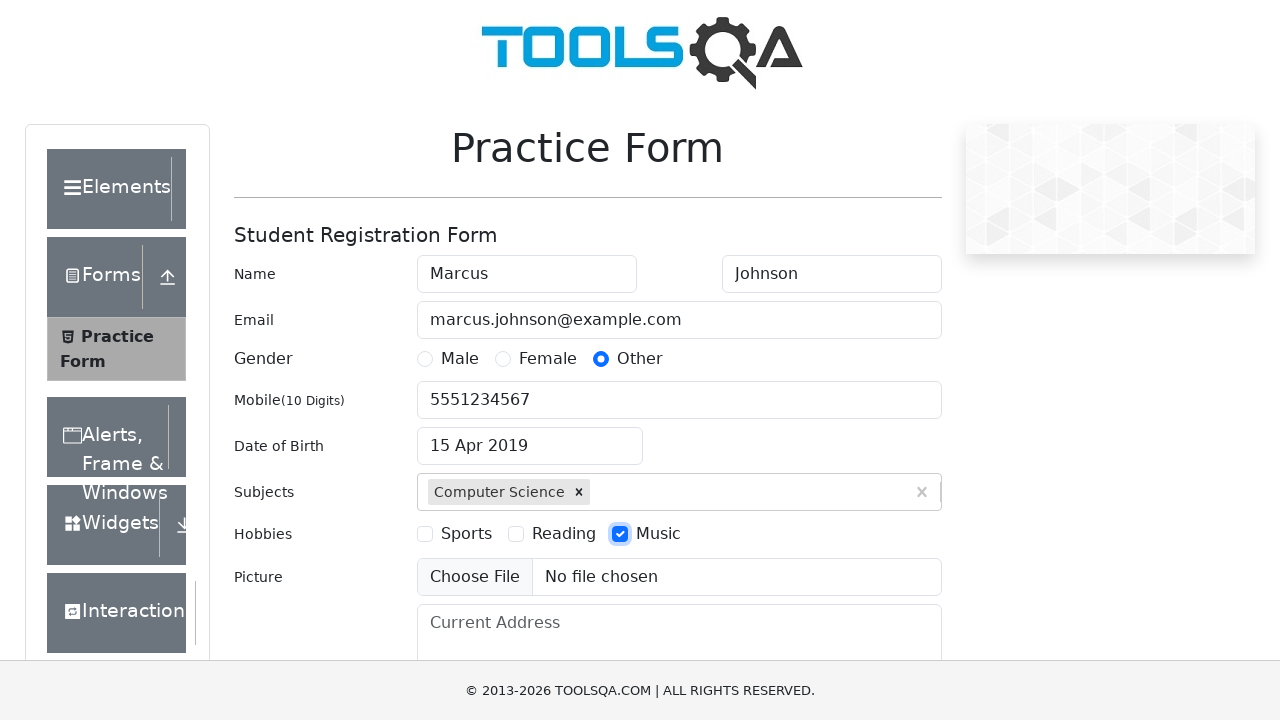

Filled address field with '123 Main Street, Suite 400' on #currentAddress
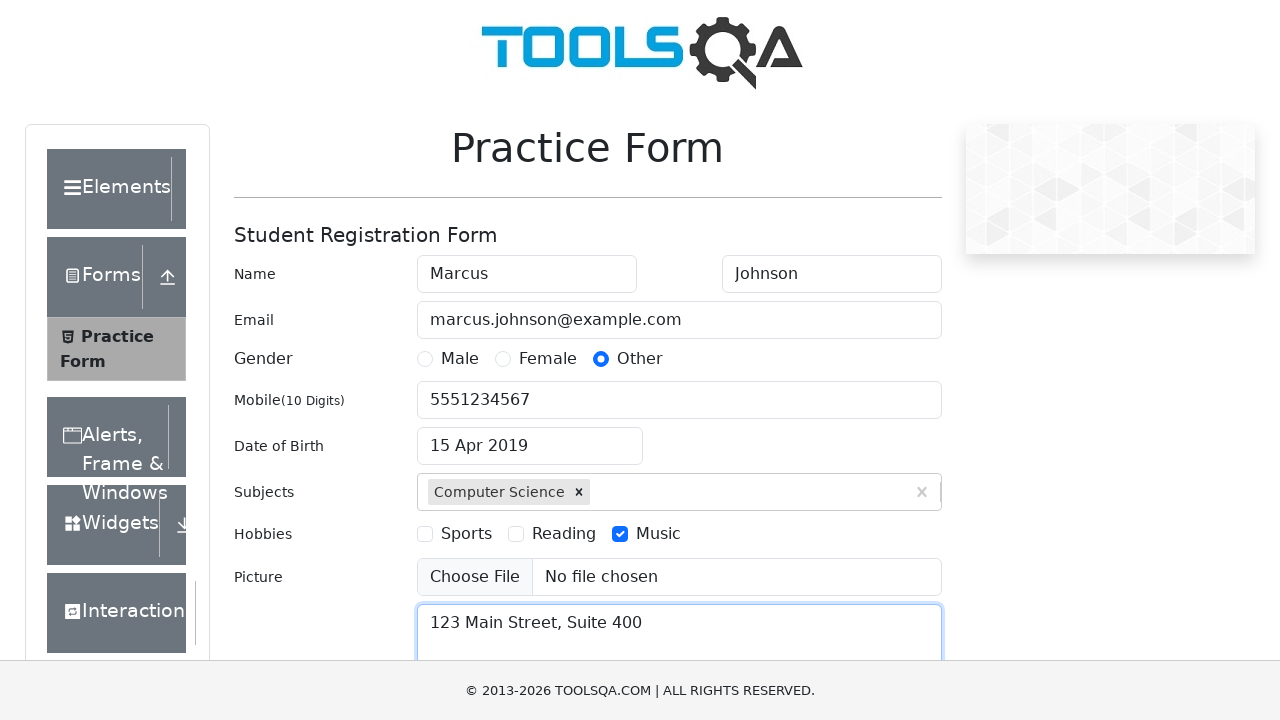

Filled state input with 'NCR' on #react-select-3-input
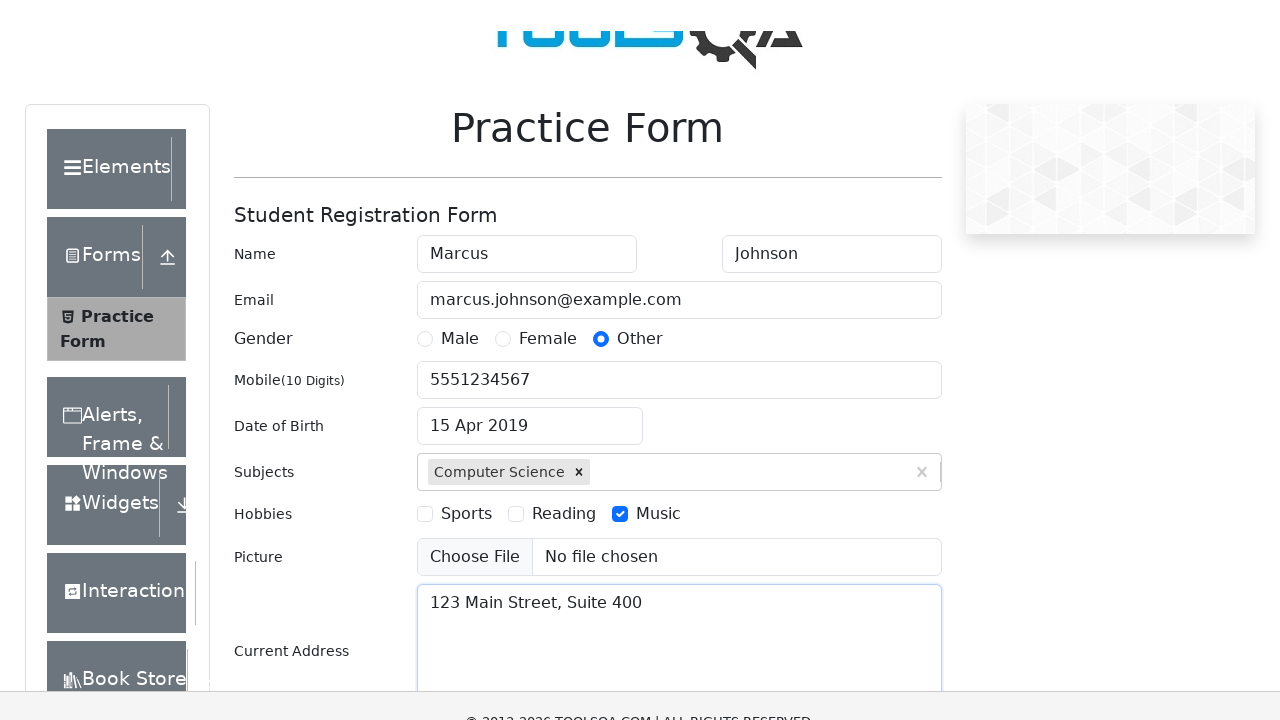

Pressed Enter to select NCR state on #react-select-3-input
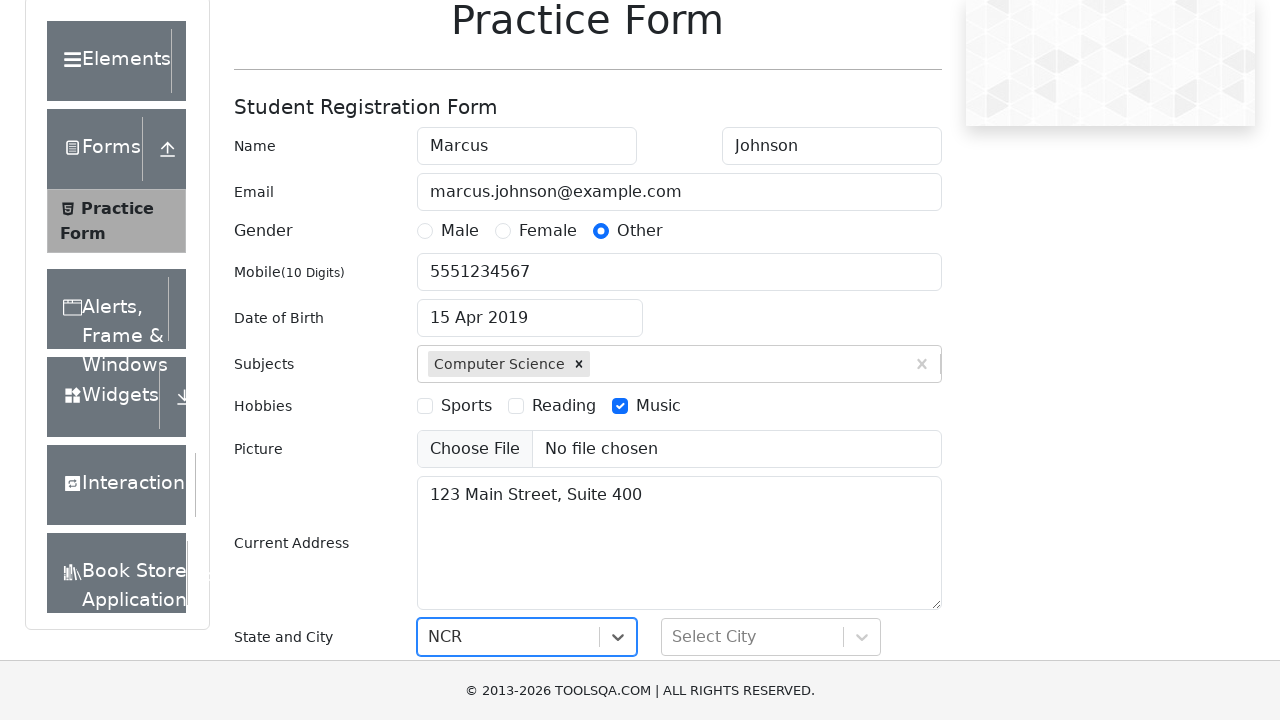

Filled city input with 'Delhi' on #react-select-4-input
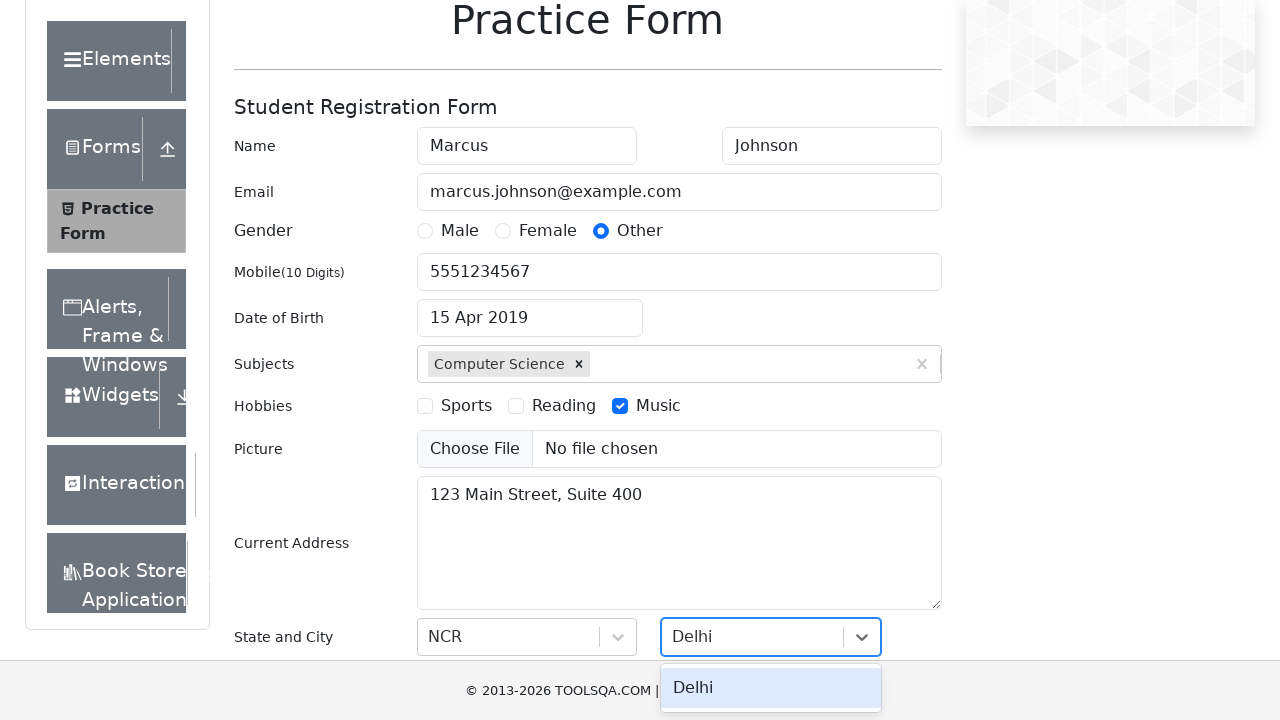

Pressed Enter to select Delhi city on #react-select-4-input
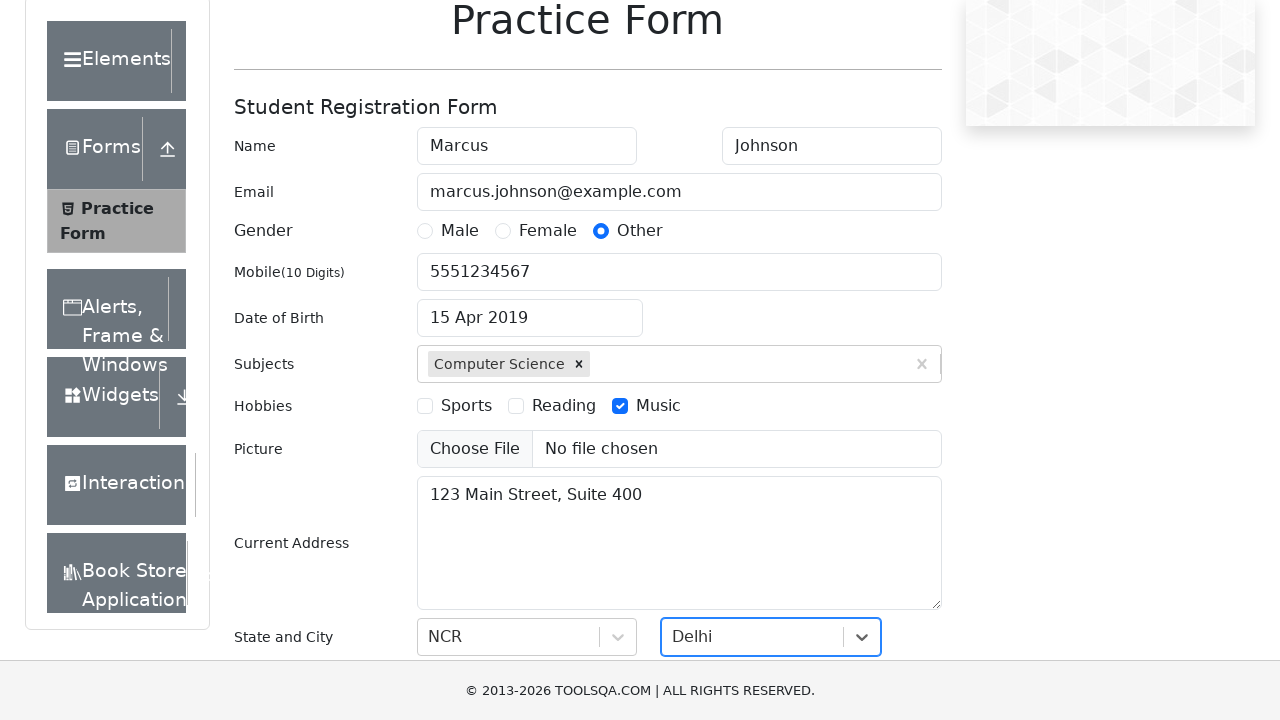

Pressed Enter to submit the form on #react-select-4-input
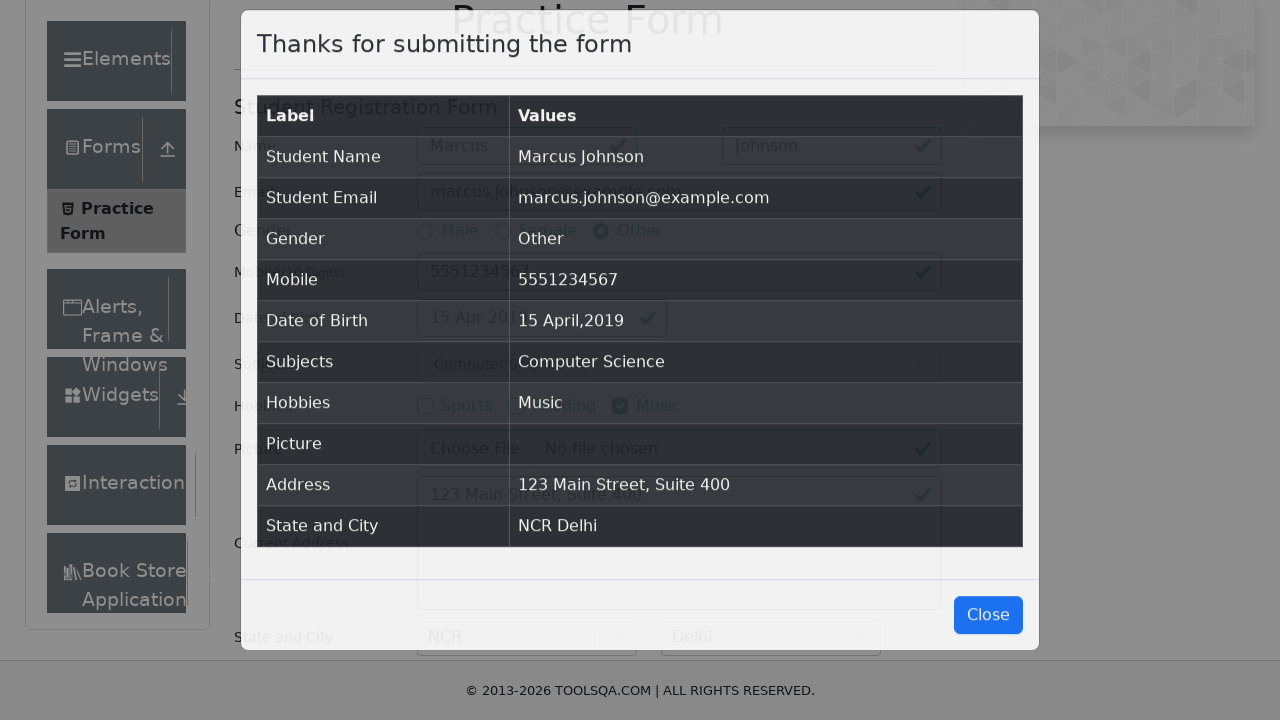

Thank you message modal appeared successfully
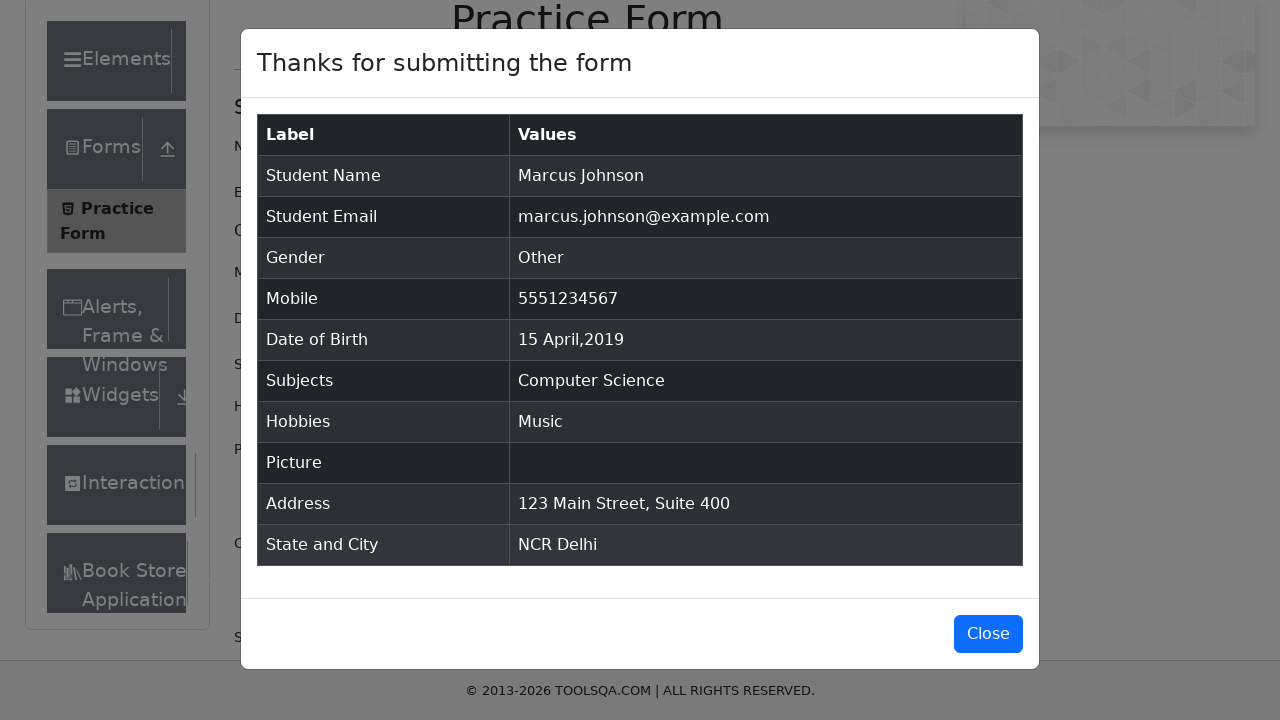

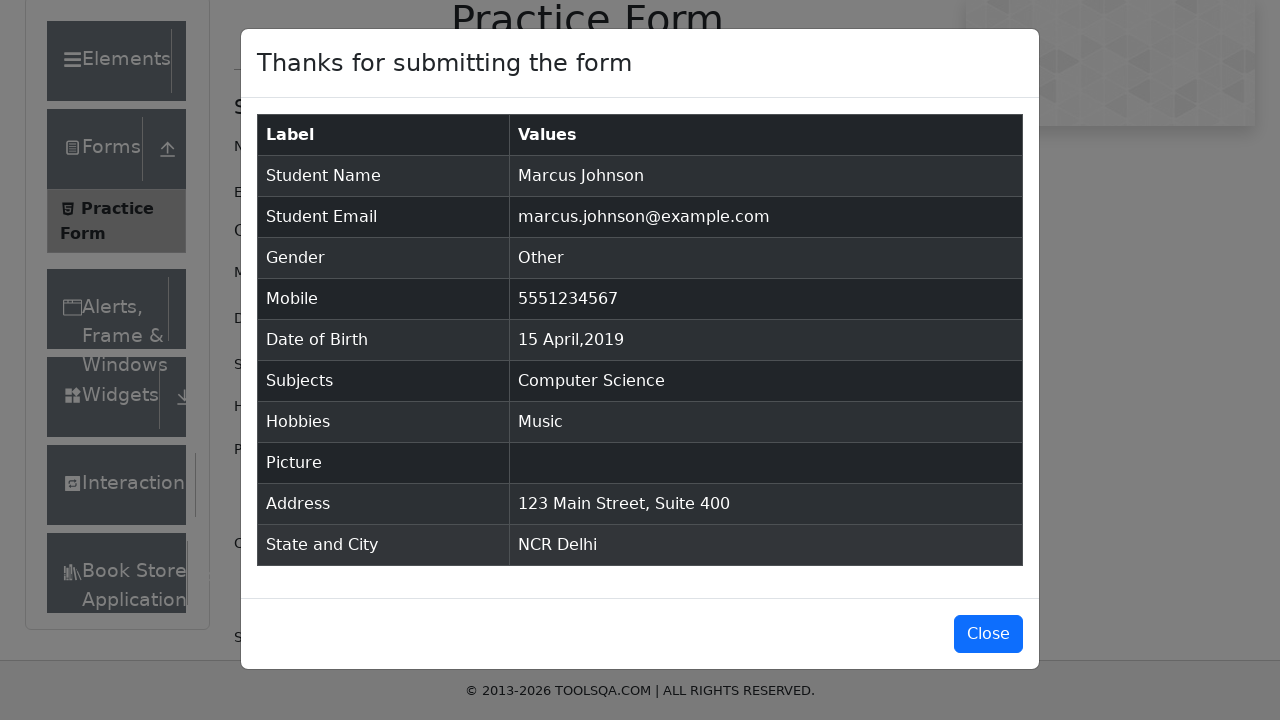